Tests password validation on Mailchimp signup form by entering different types of passwords and verifying validation messages appear

Starting URL: https://login.mailchimp.com/signup/

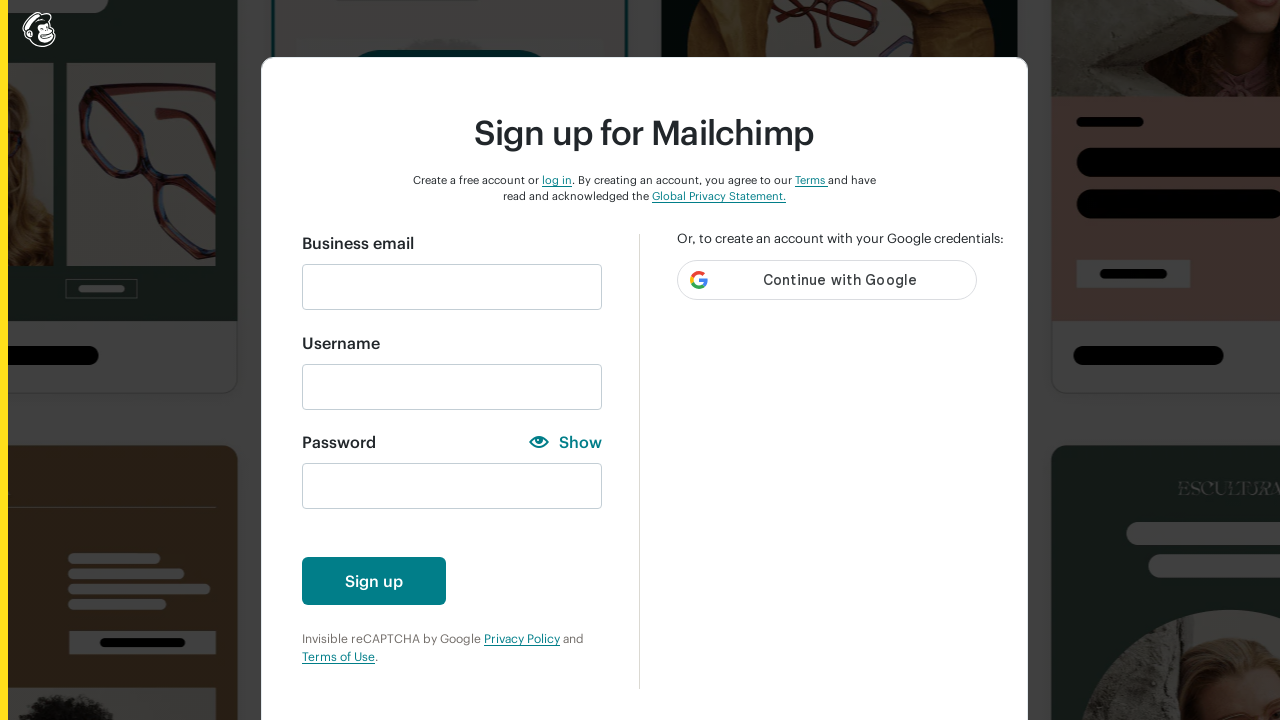

Filled email field with 'testuser892@gmail.com' on #email
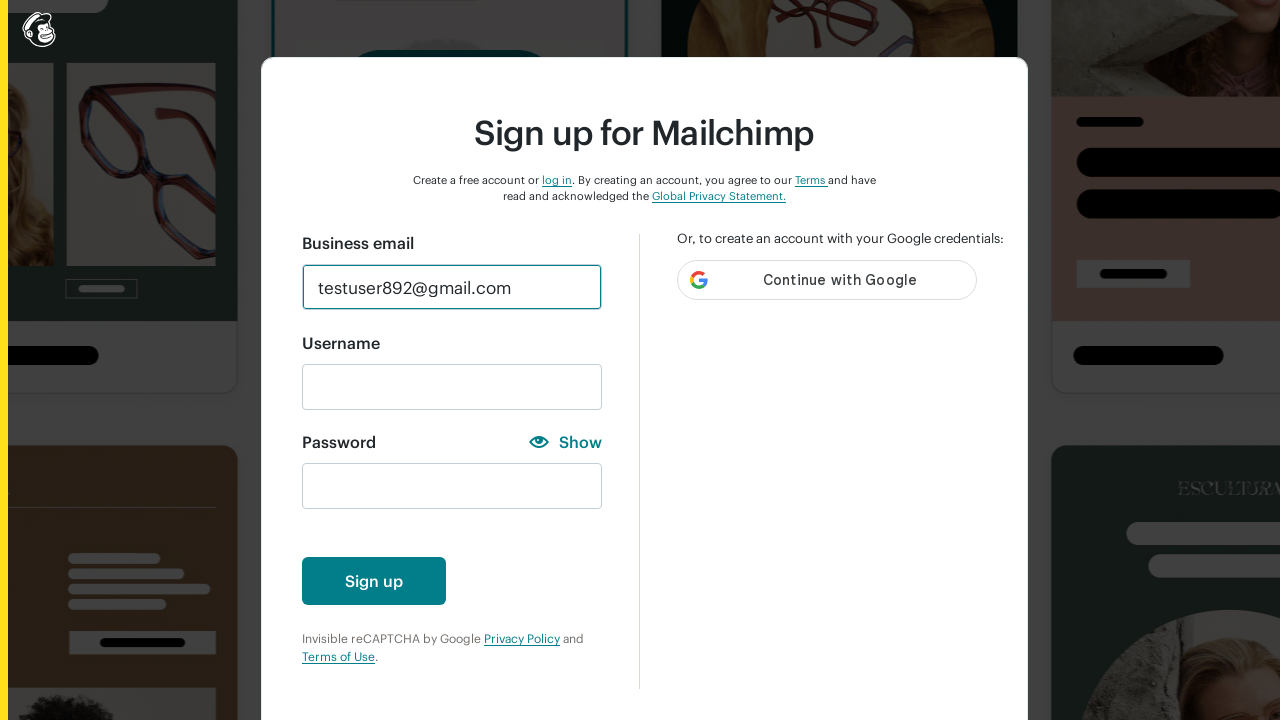

Entered numeric-only password '12345678' on #new_password
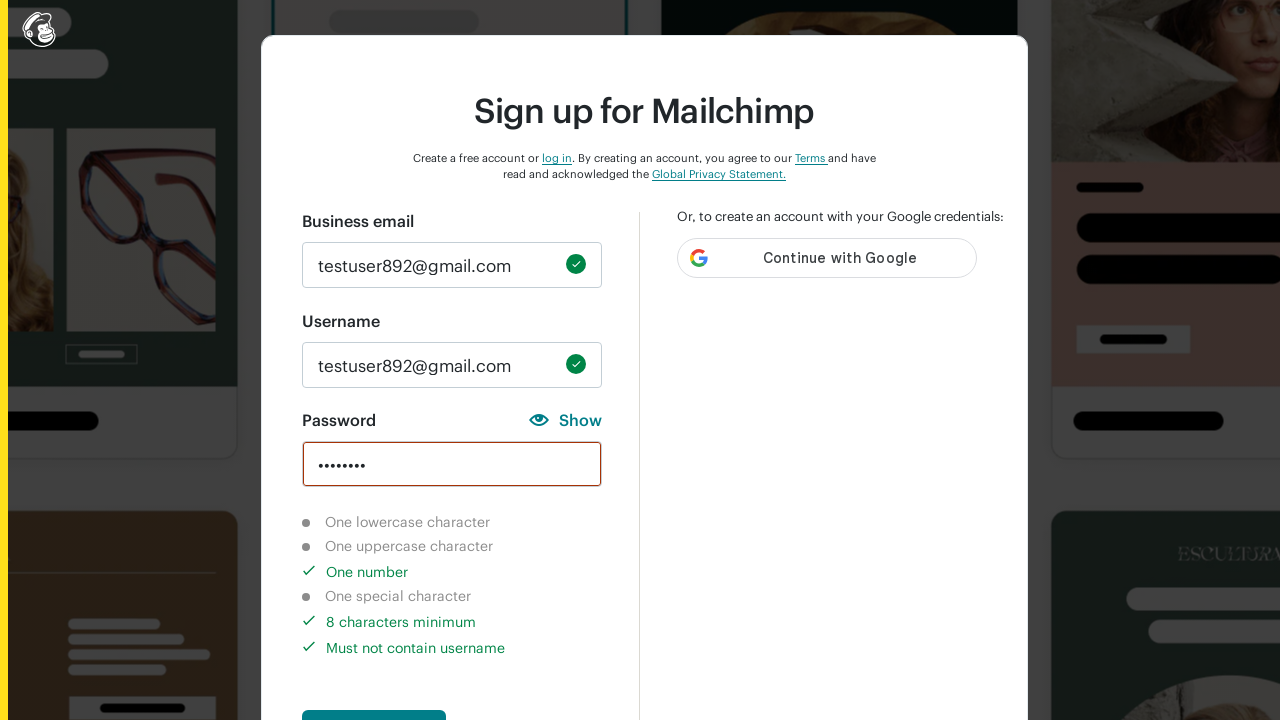

Verified 'One number' validation message appeared
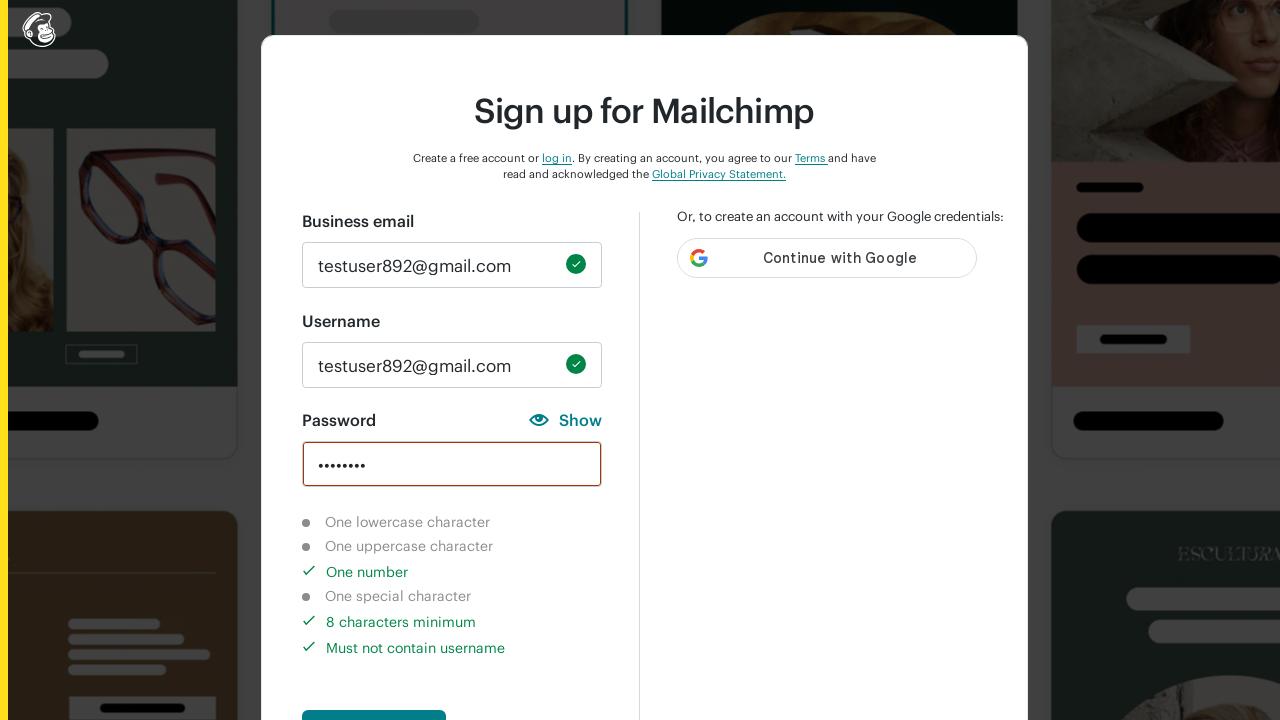

Verified '8 characters minimum' validation message appeared
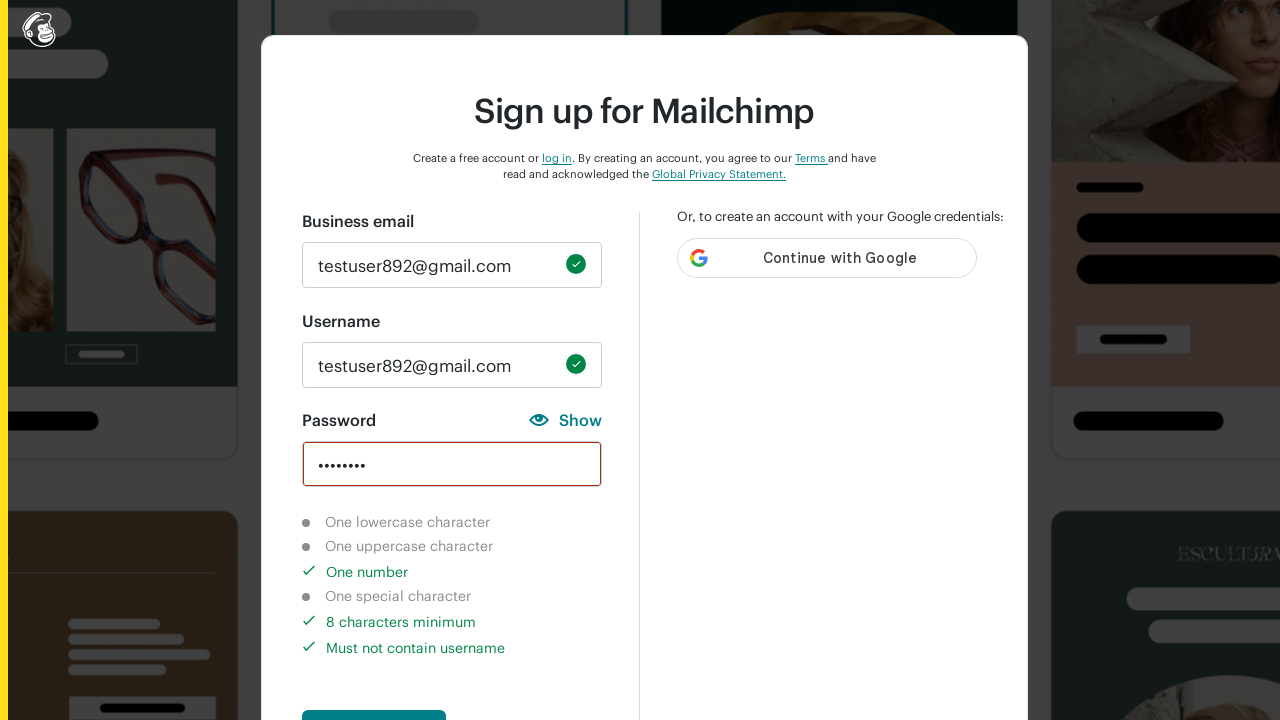

Cleared password field on #new_password
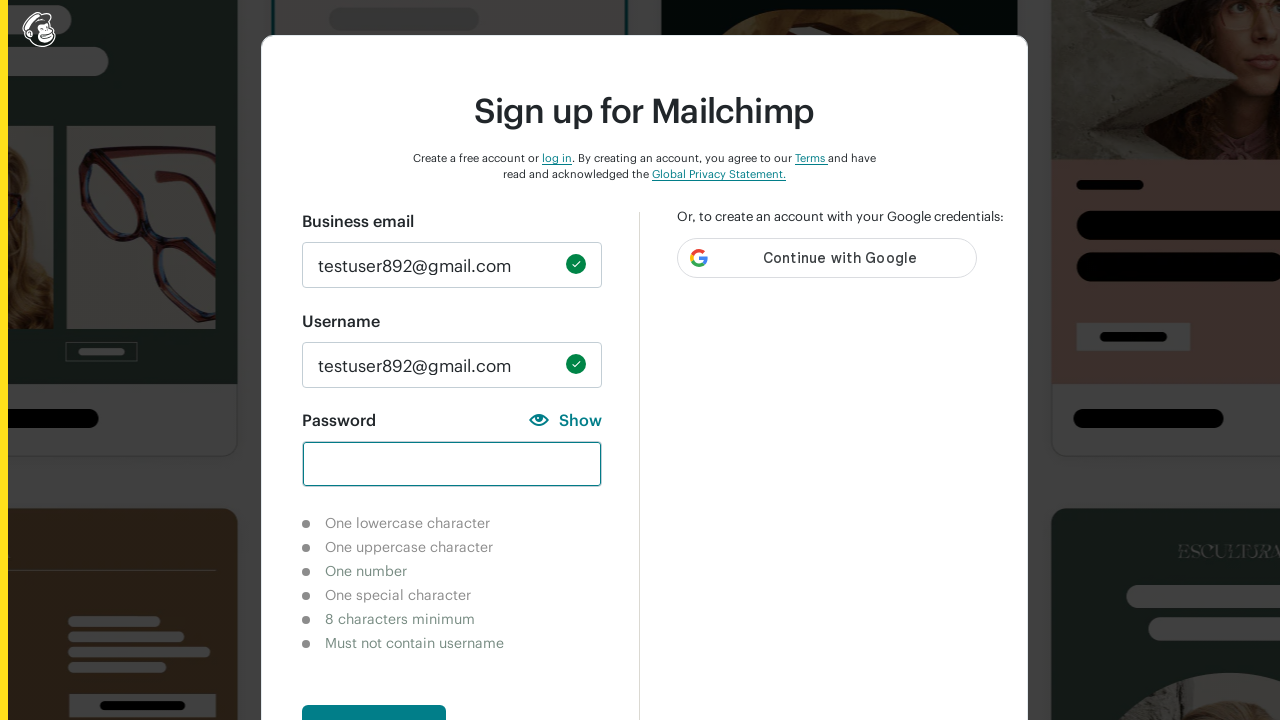

Entered uppercase-only password 'ABCDEFGH' on #new_password
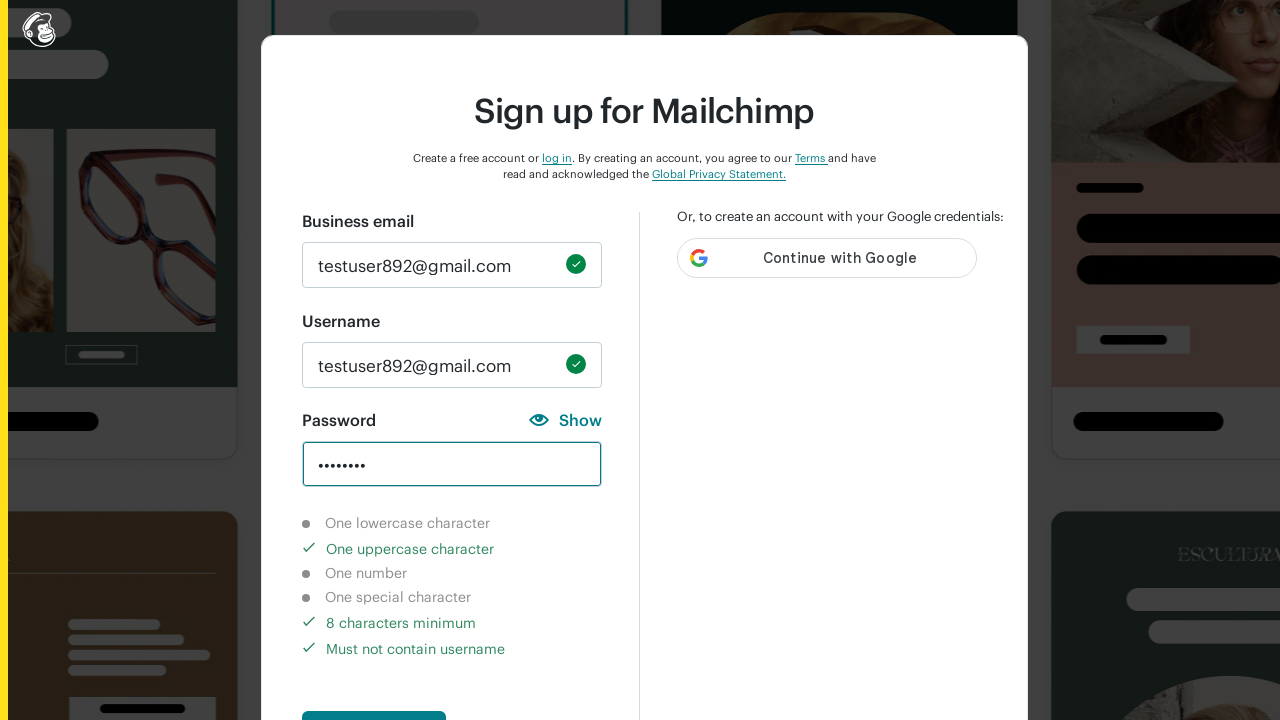

Verified 'One uppercase character' validation message appeared
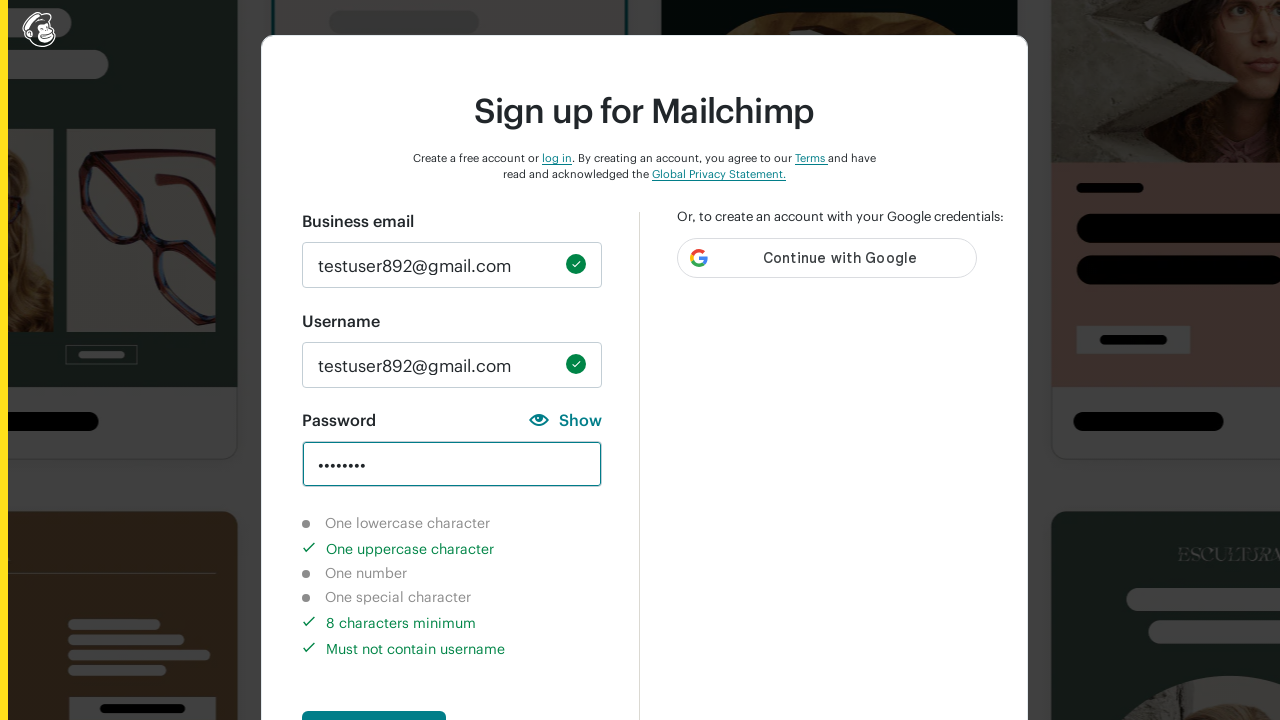

Cleared password field on #new_password
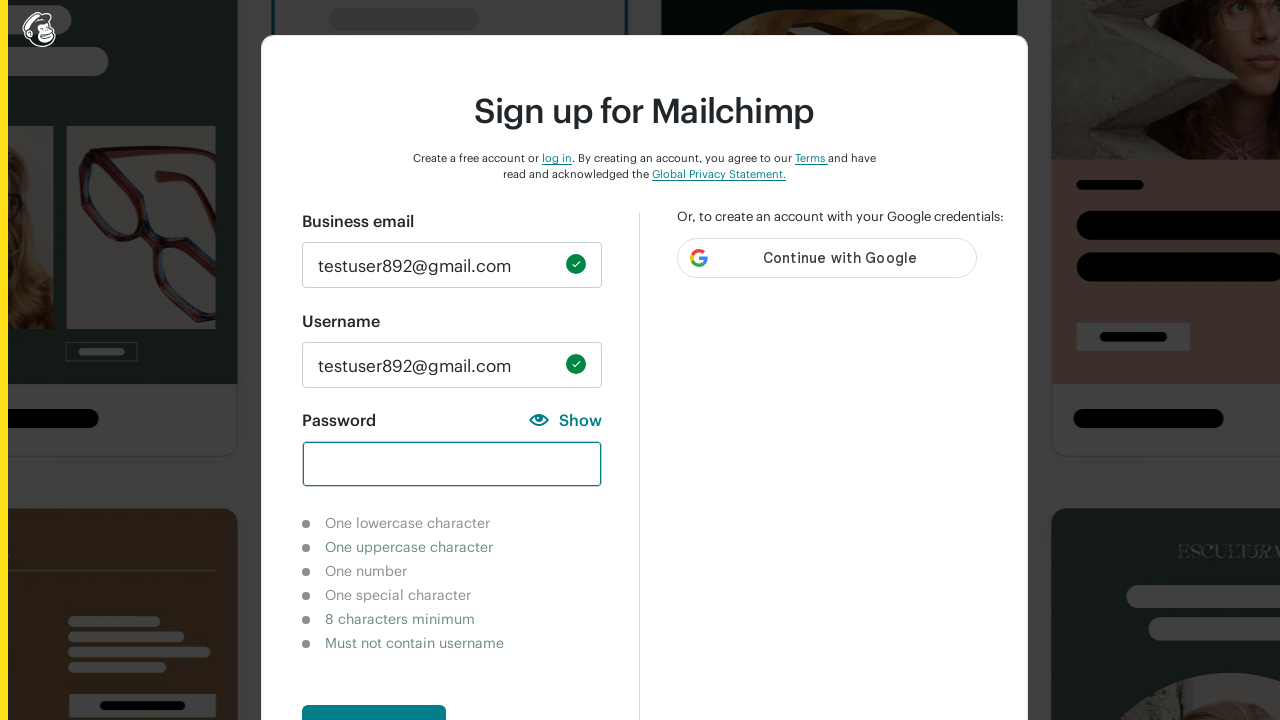

Entered special character-only password '!@#$%^&*' on #new_password
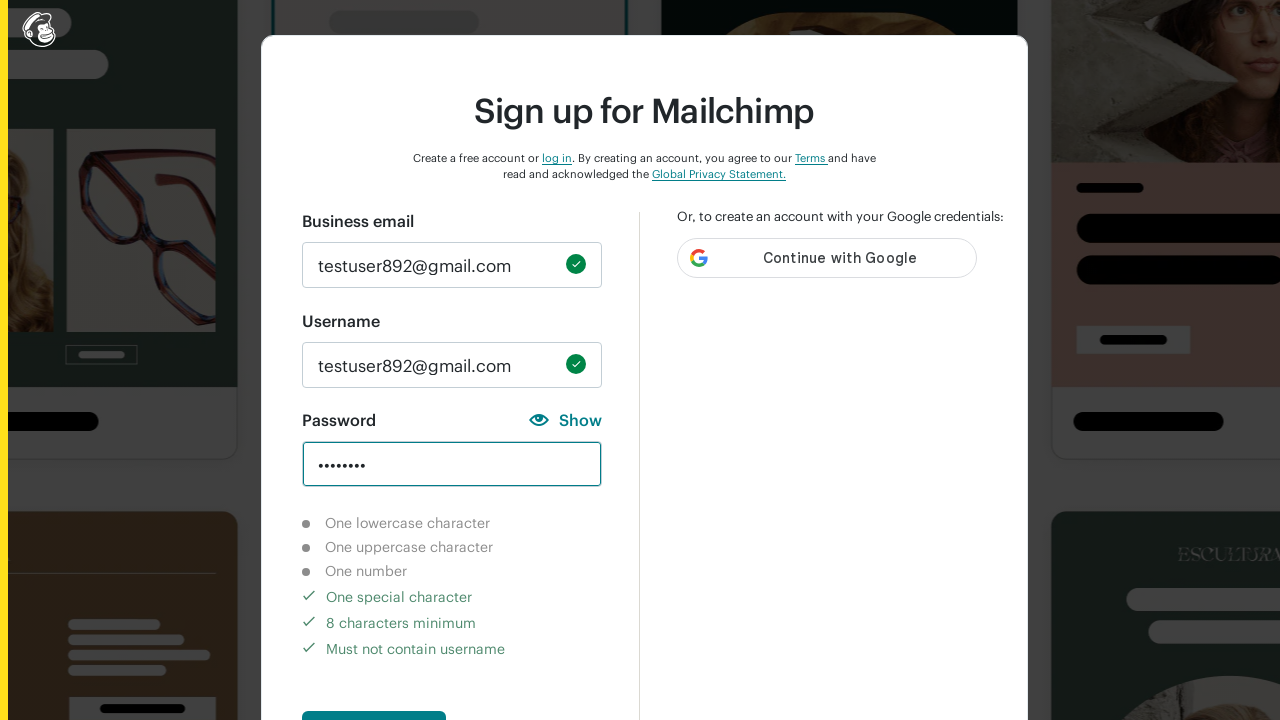

Verified 'One special character' validation message appeared
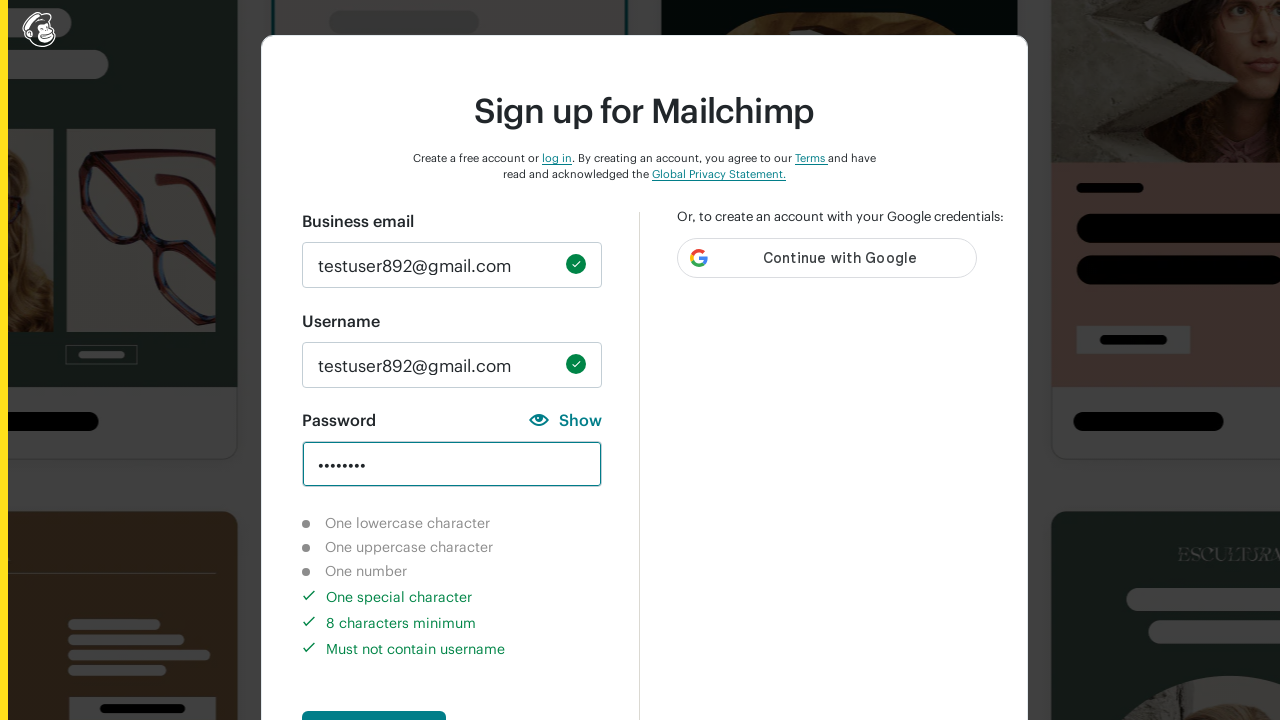

Cleared password field on #new_password
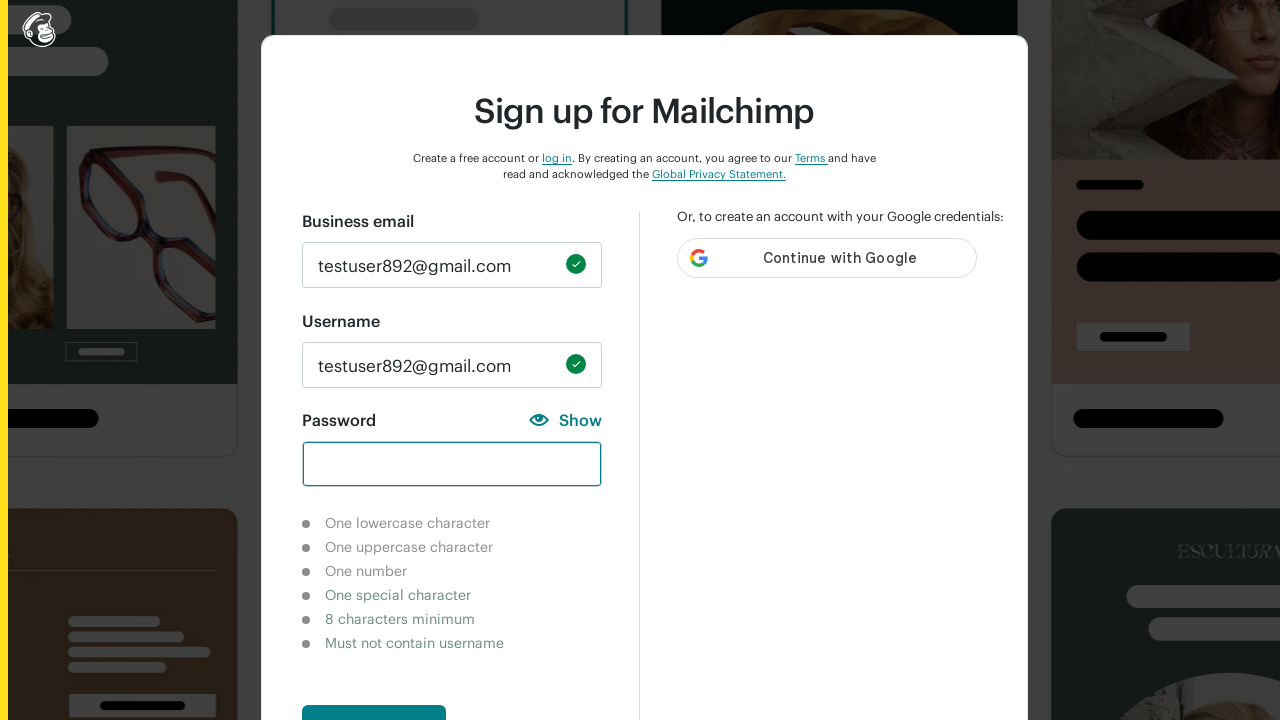

Entered complex password with mixed characters '9B!X2@7F' on #new_password
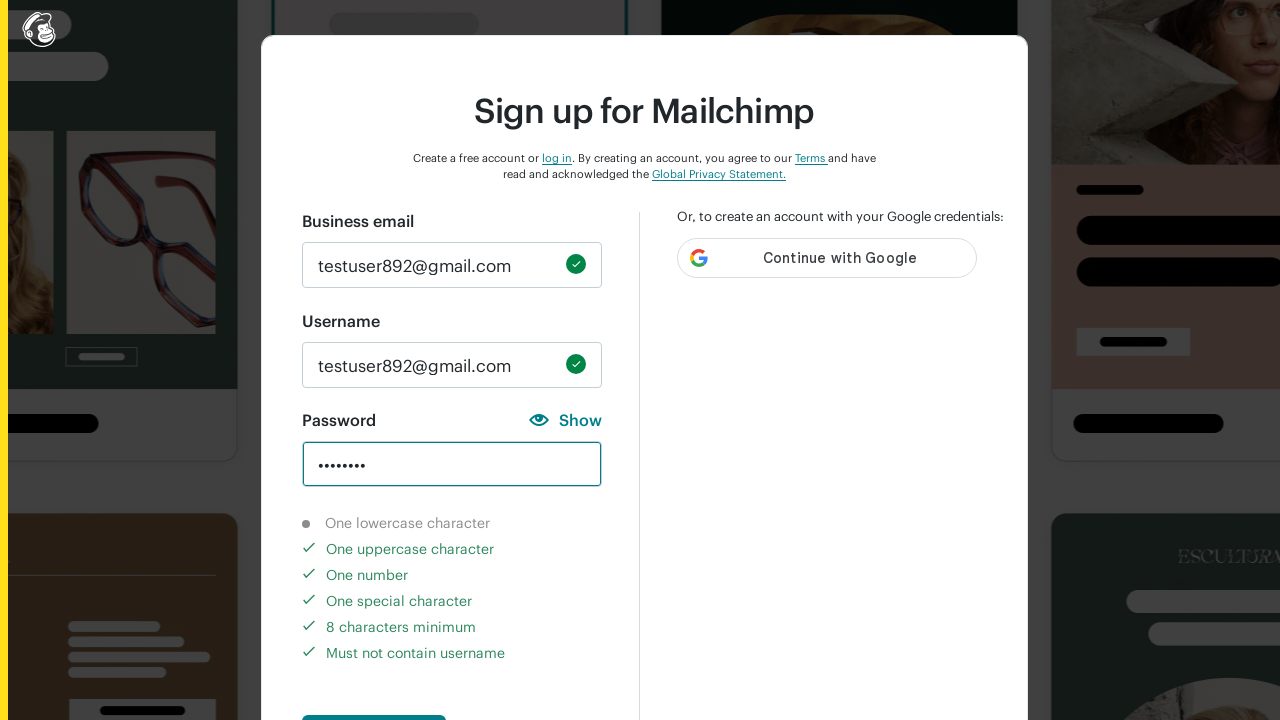

Verified 'One number' validation message appeared for complex password
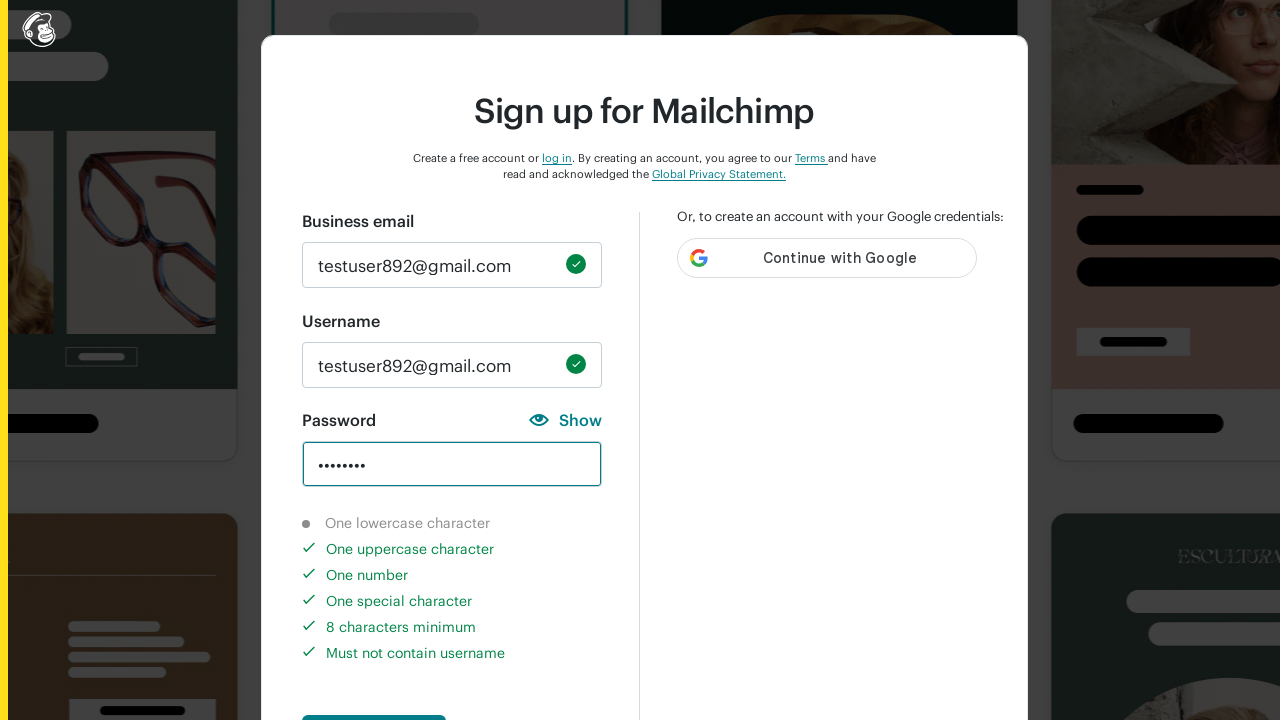

Verified 'One uppercase character' validation message appeared for complex password
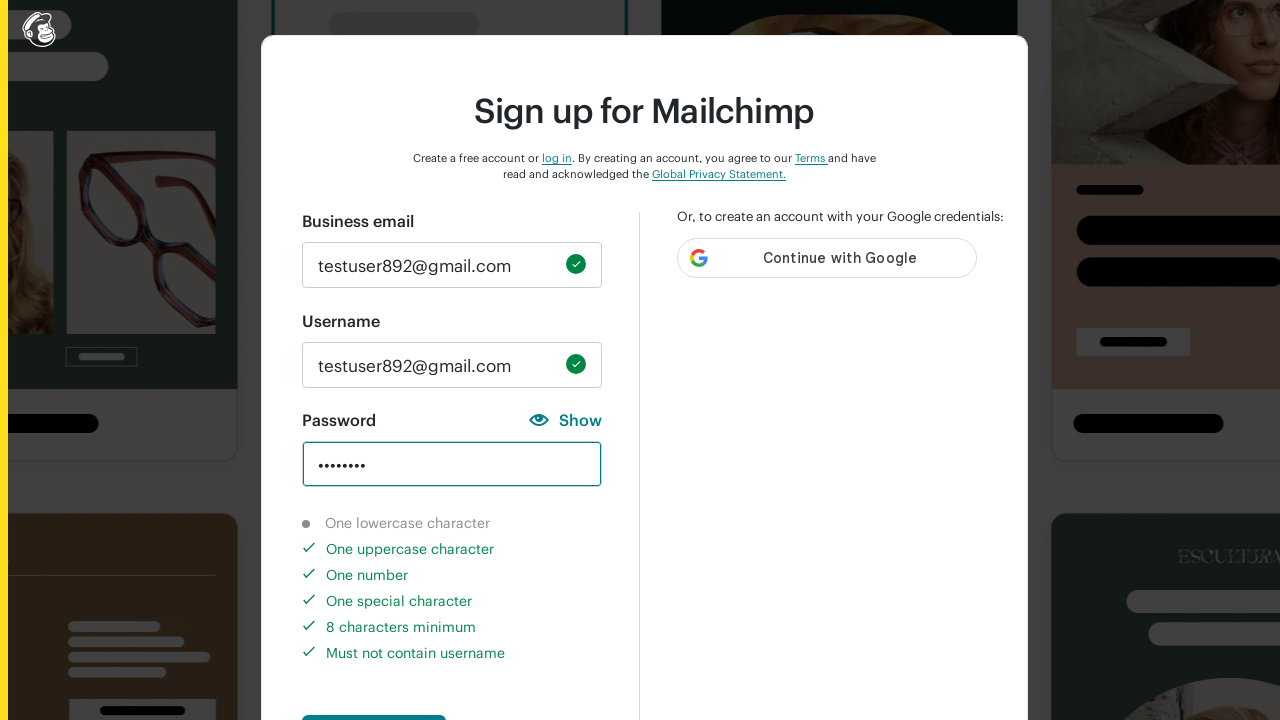

Verified 'One special character' validation message appeared for complex password
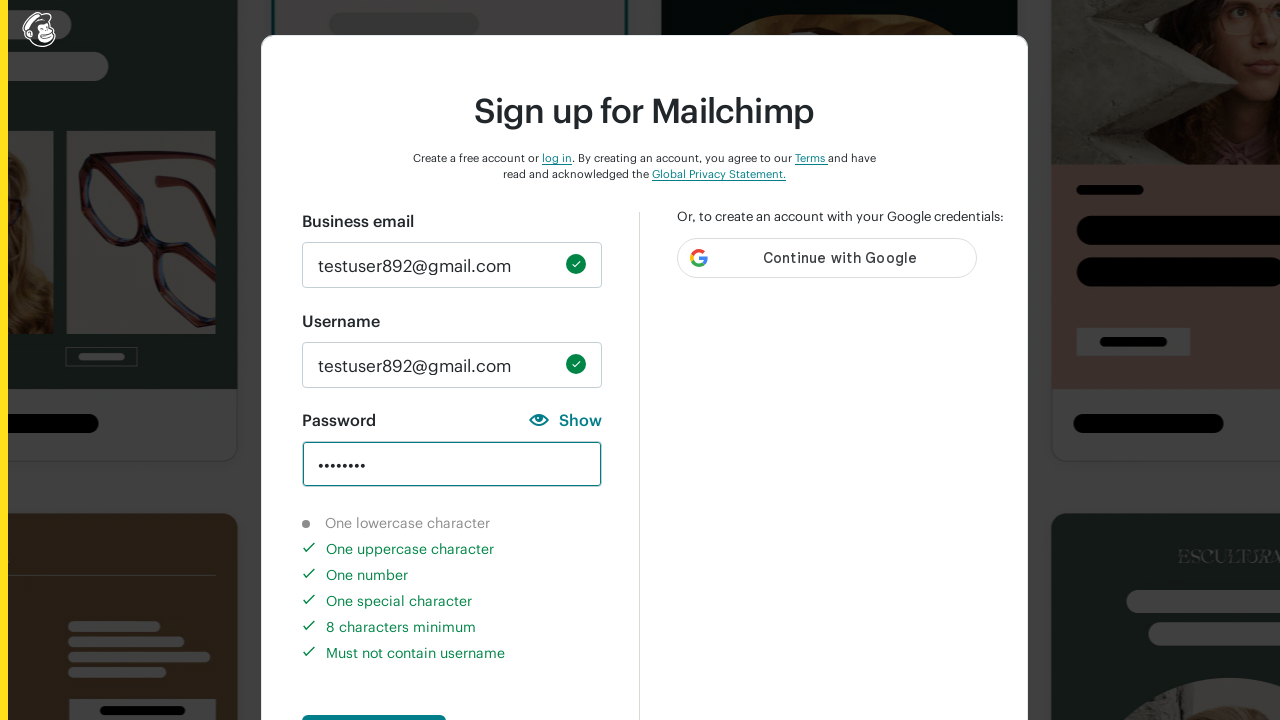

Cleared password field on #new_password
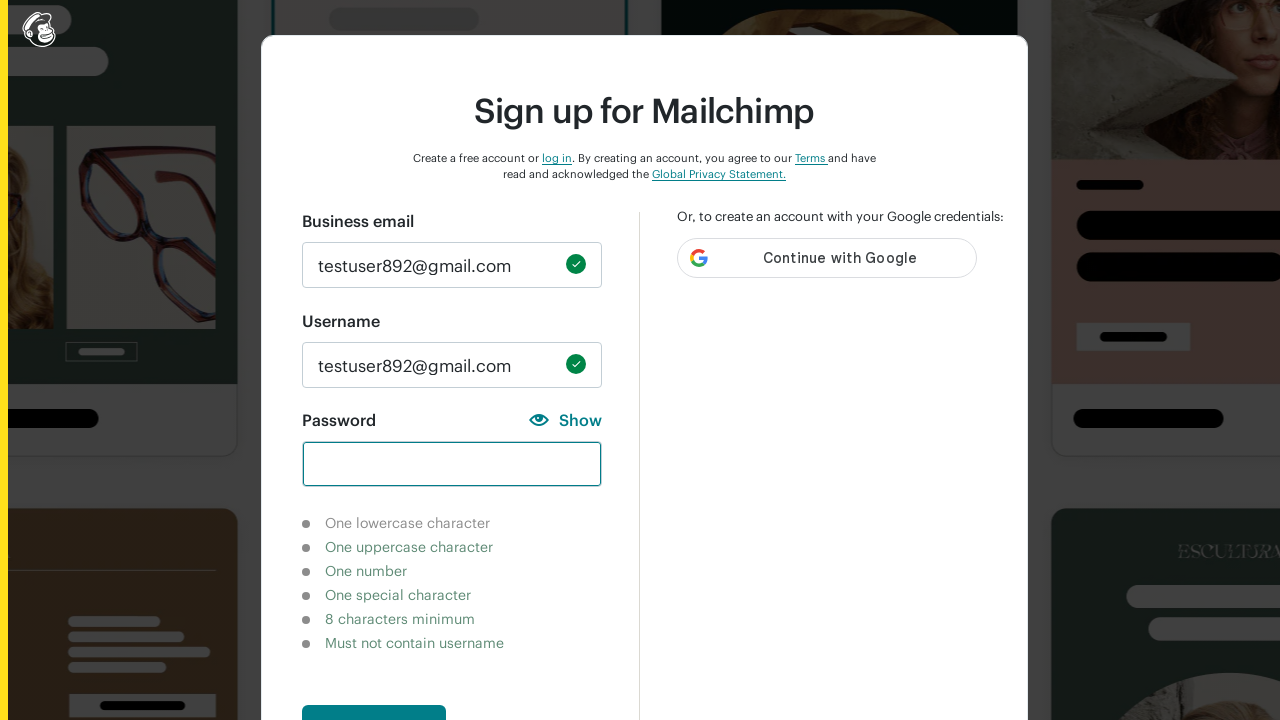

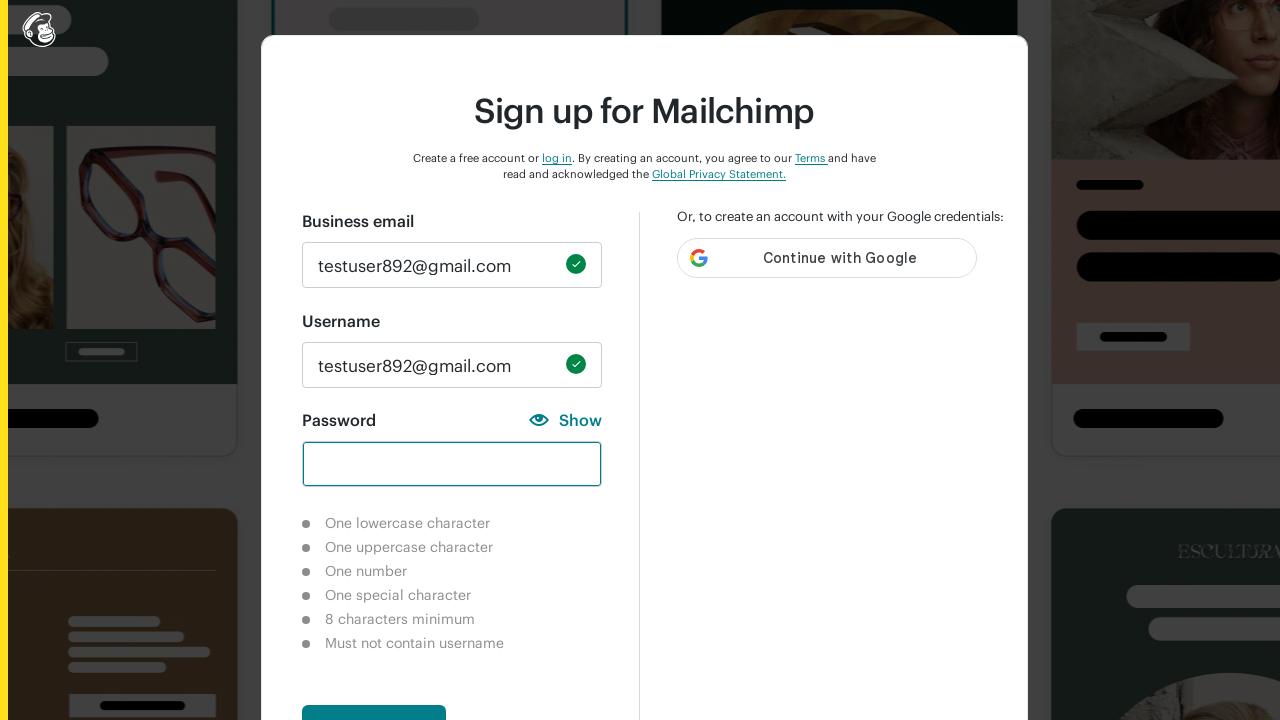